Tests finding elements by class name and retrieving the first matching element's text

Starting URL: https://kristinek.github.io/site/examples/locators

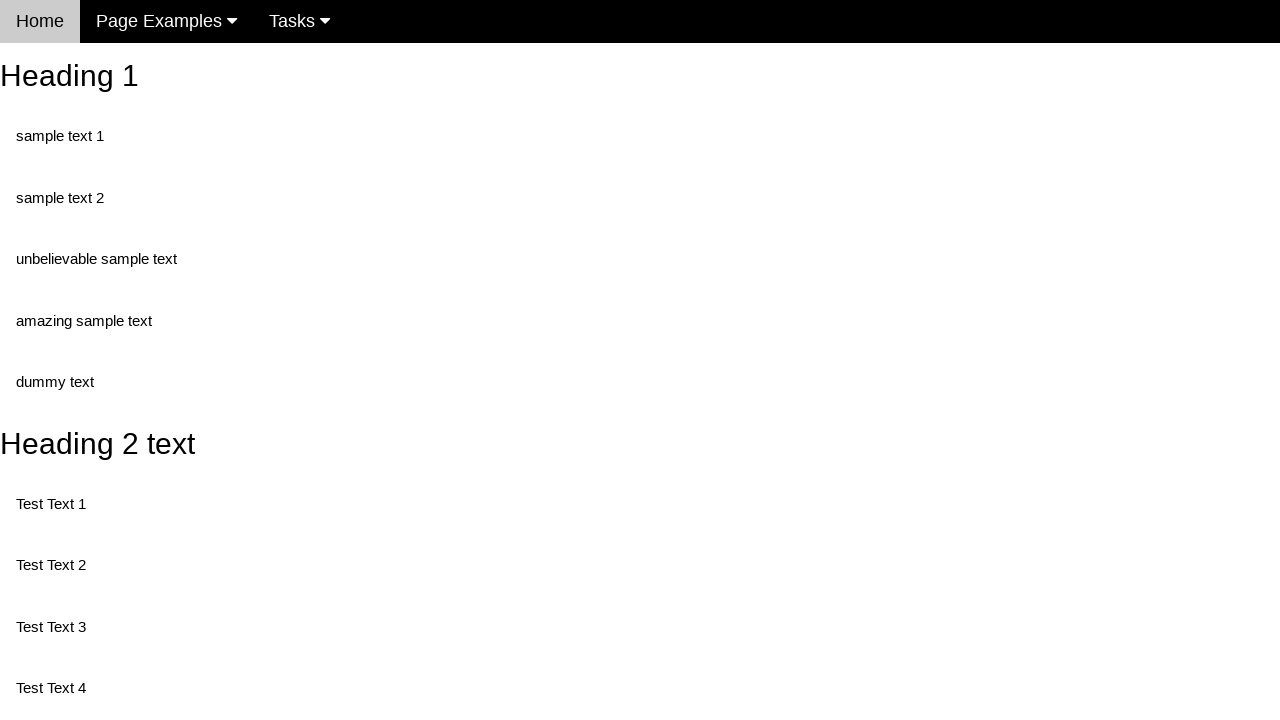

Navigated to locators example page
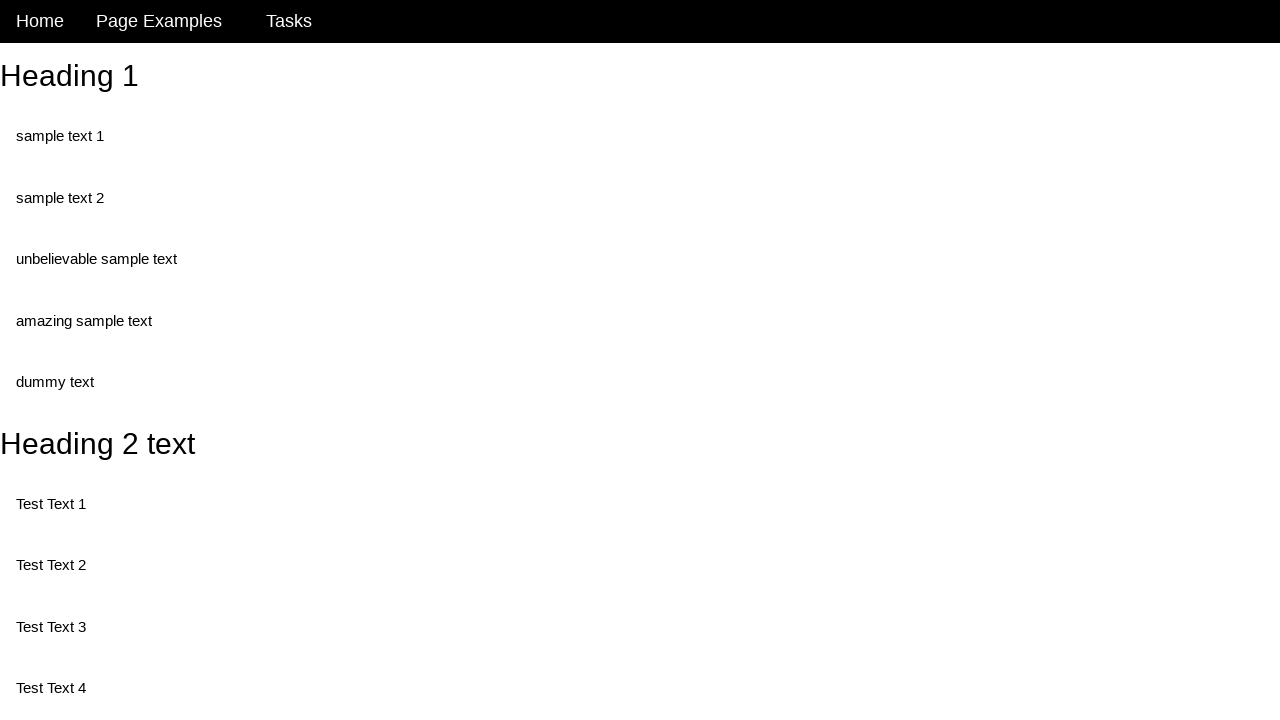

Located first element with class 'test'
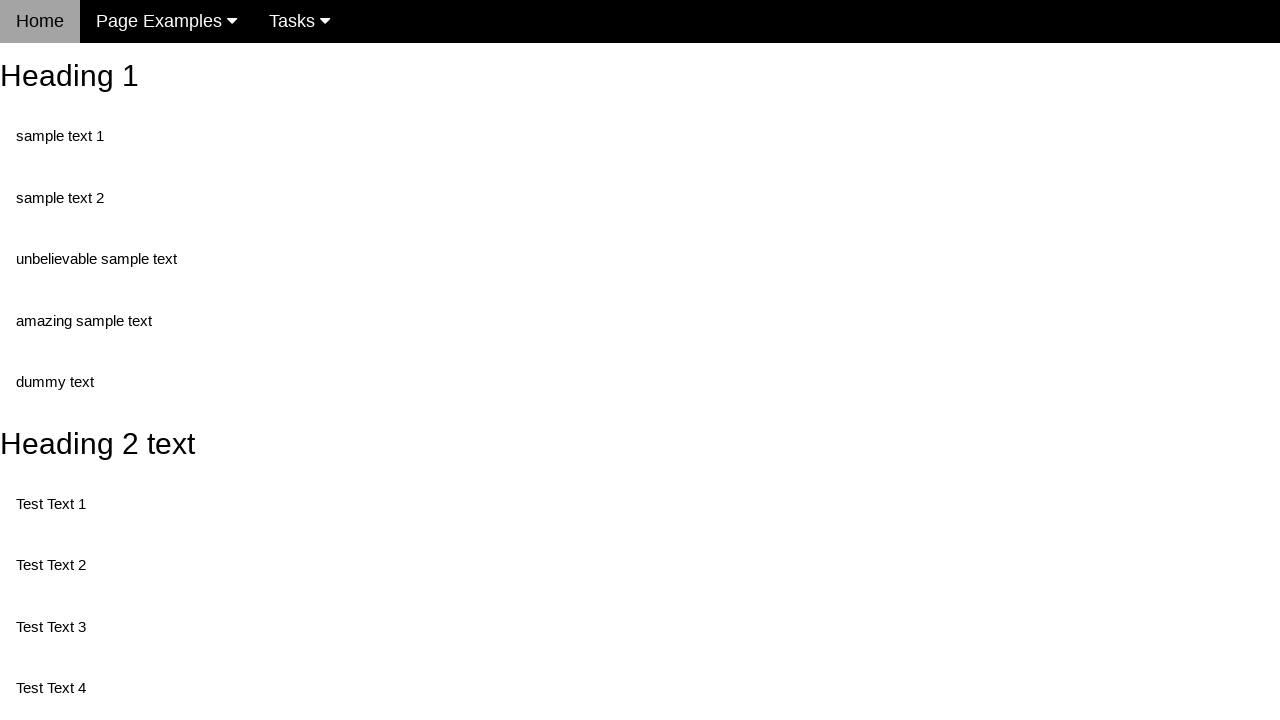

Retrieved and printed text content from first test element
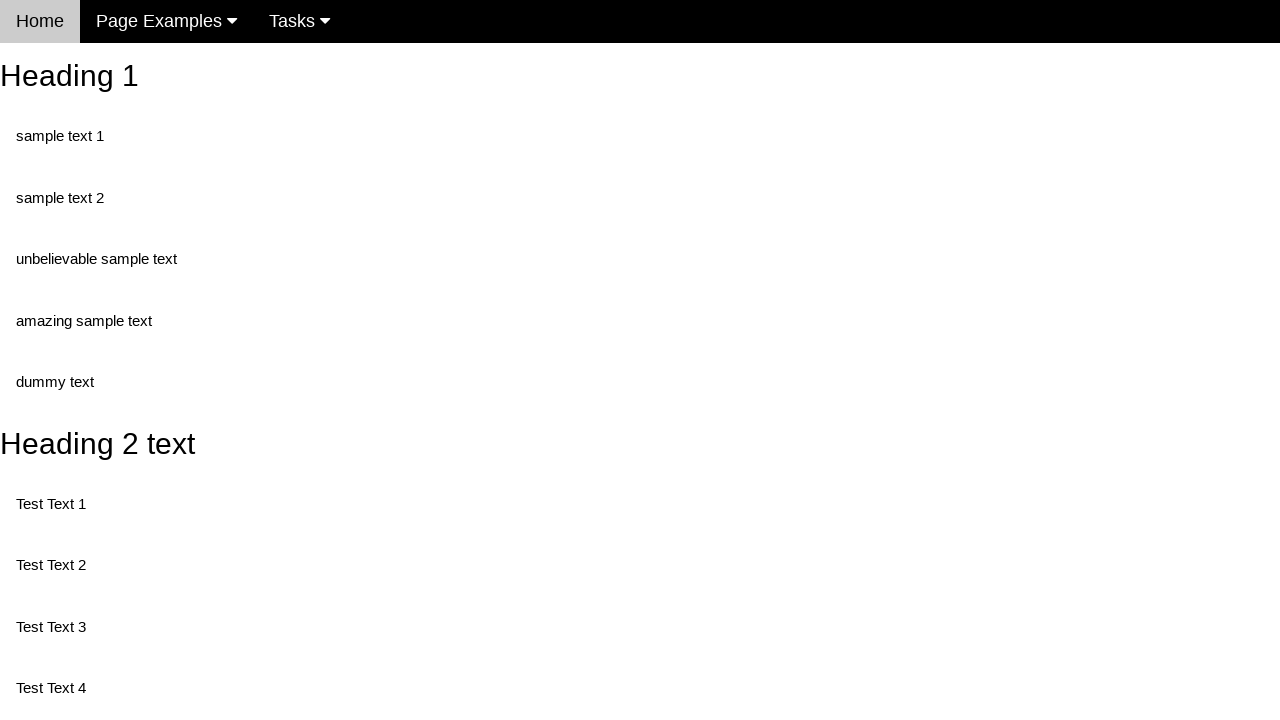

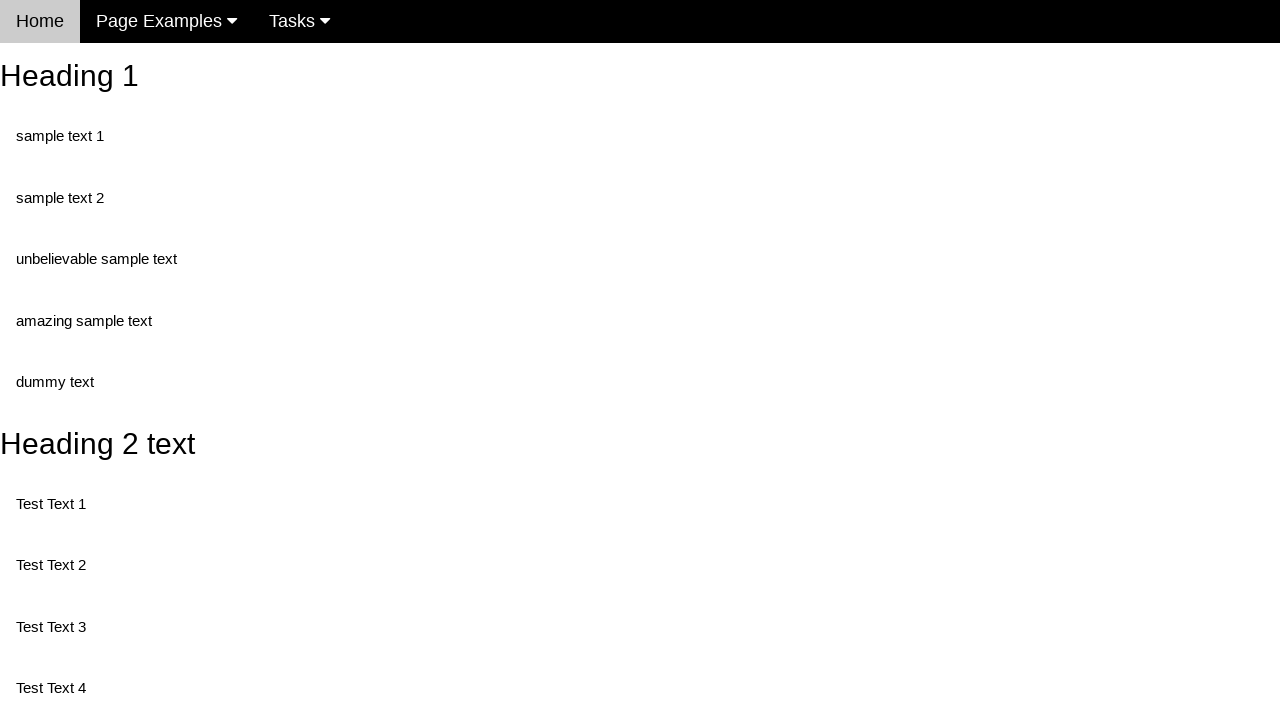